Tests that the page renders correctly on mobile device (iPhone SE emulation)

Starting URL: https://tg-motivation-bot-front.vercel.app/

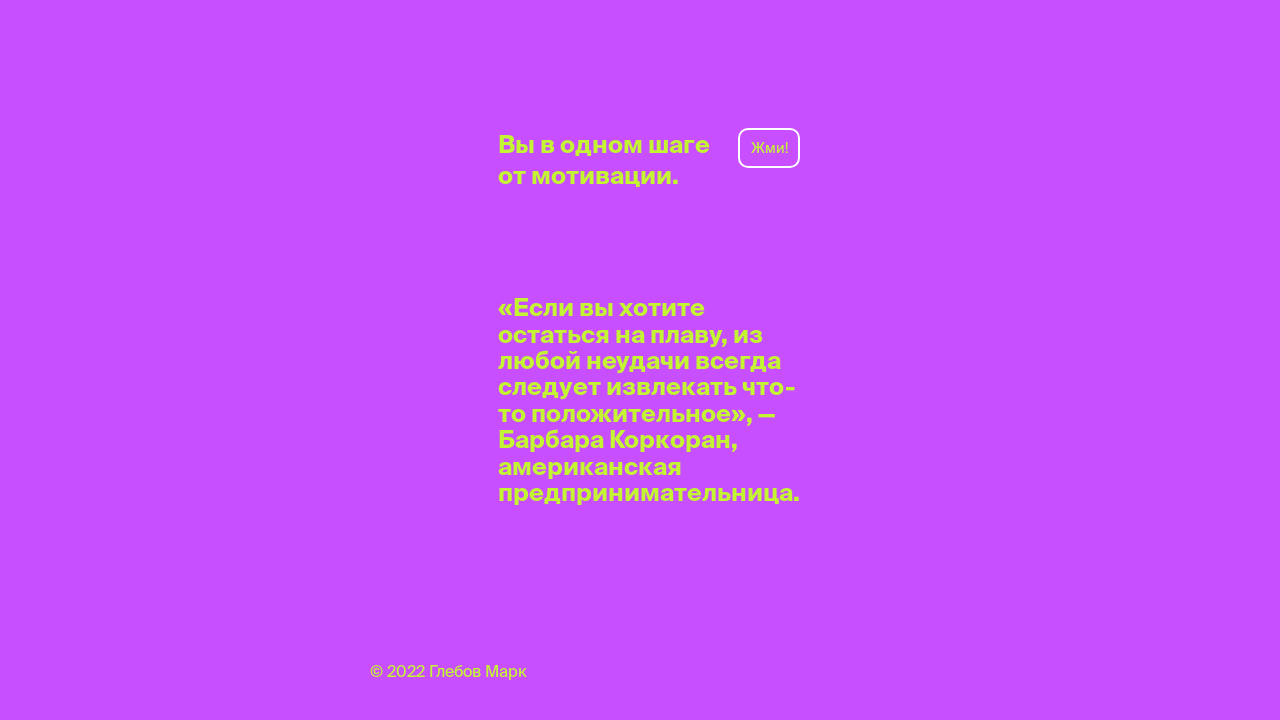

Set mobile viewport to iPhone SE dimensions (375x667)
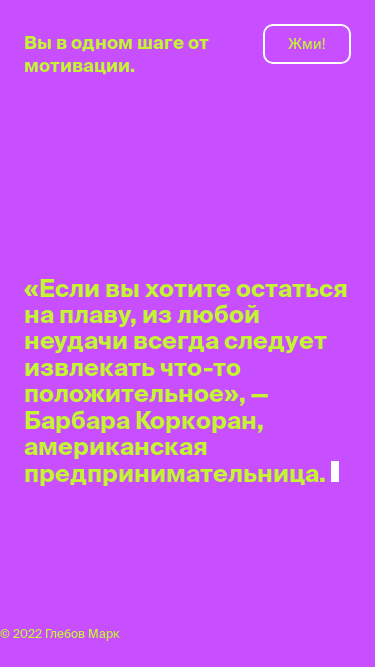

Logo element became visible
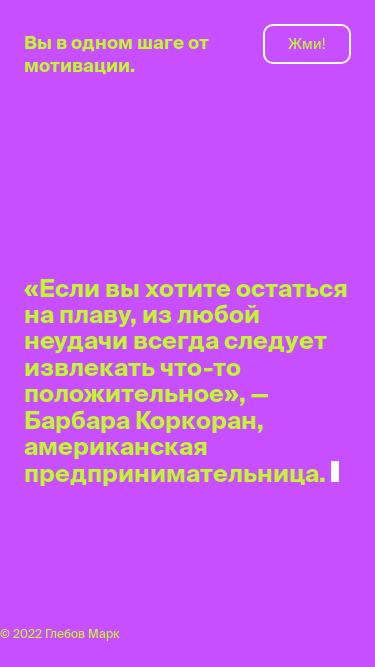

Phrase element became visible
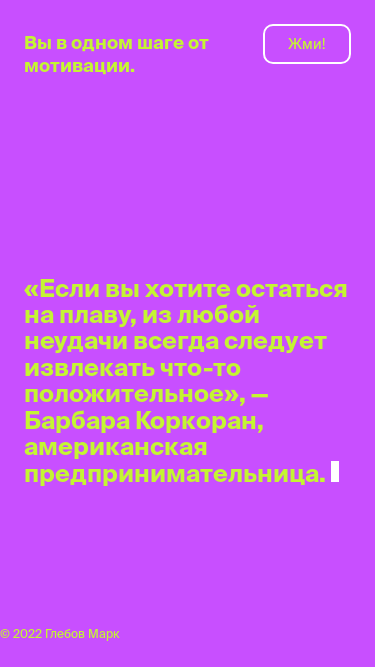

Button element became visible
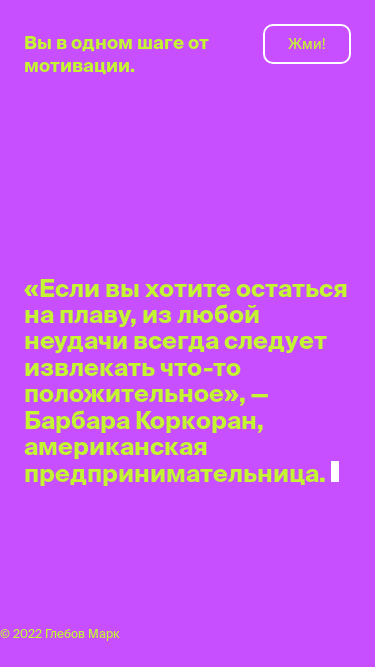

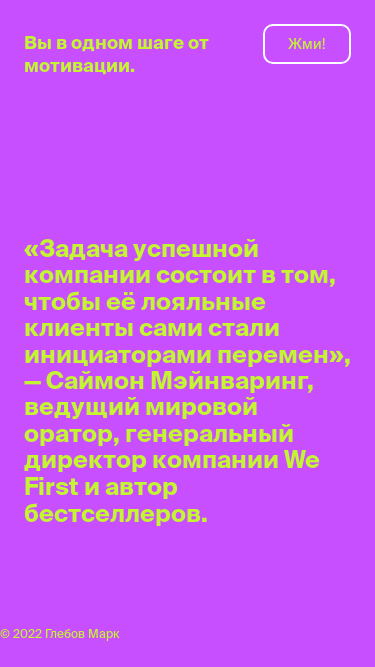